Tests search widget keyboard shortcuts including Escape to close and arrow key navigation through results

Starting URL: https://webdriver.io/docs/api

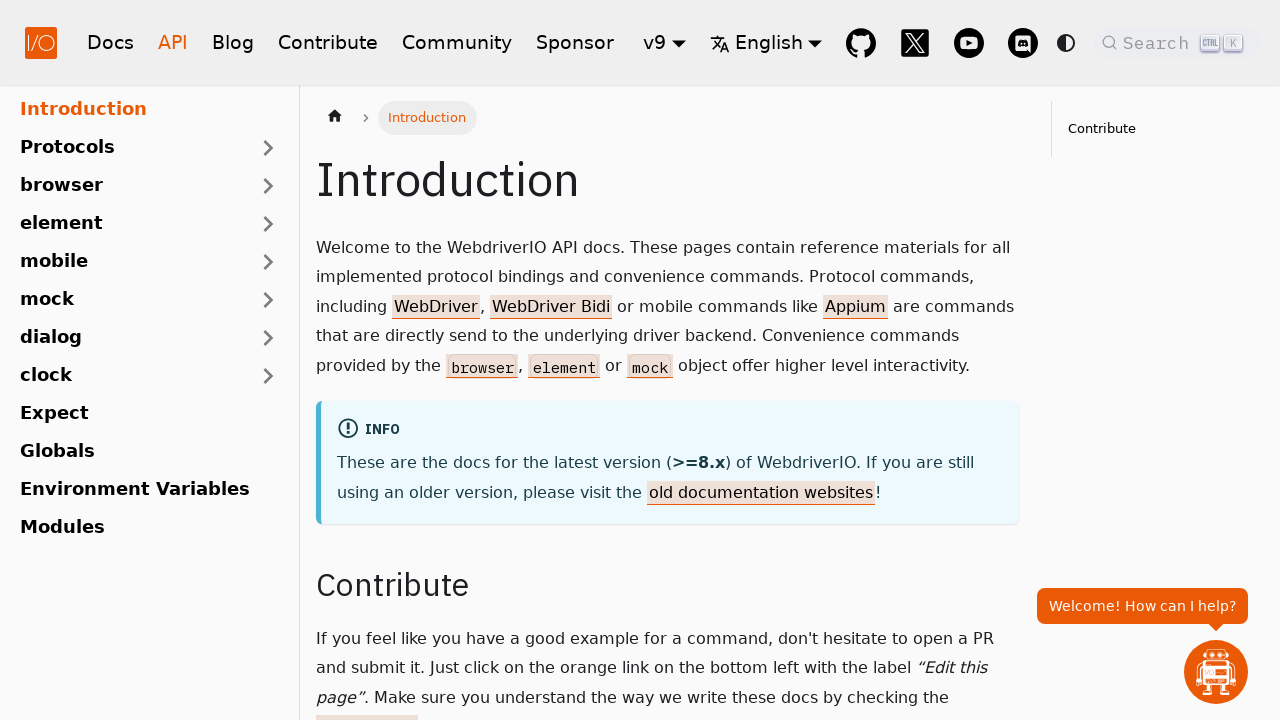

Navigated to WebDriver.io API documentation page
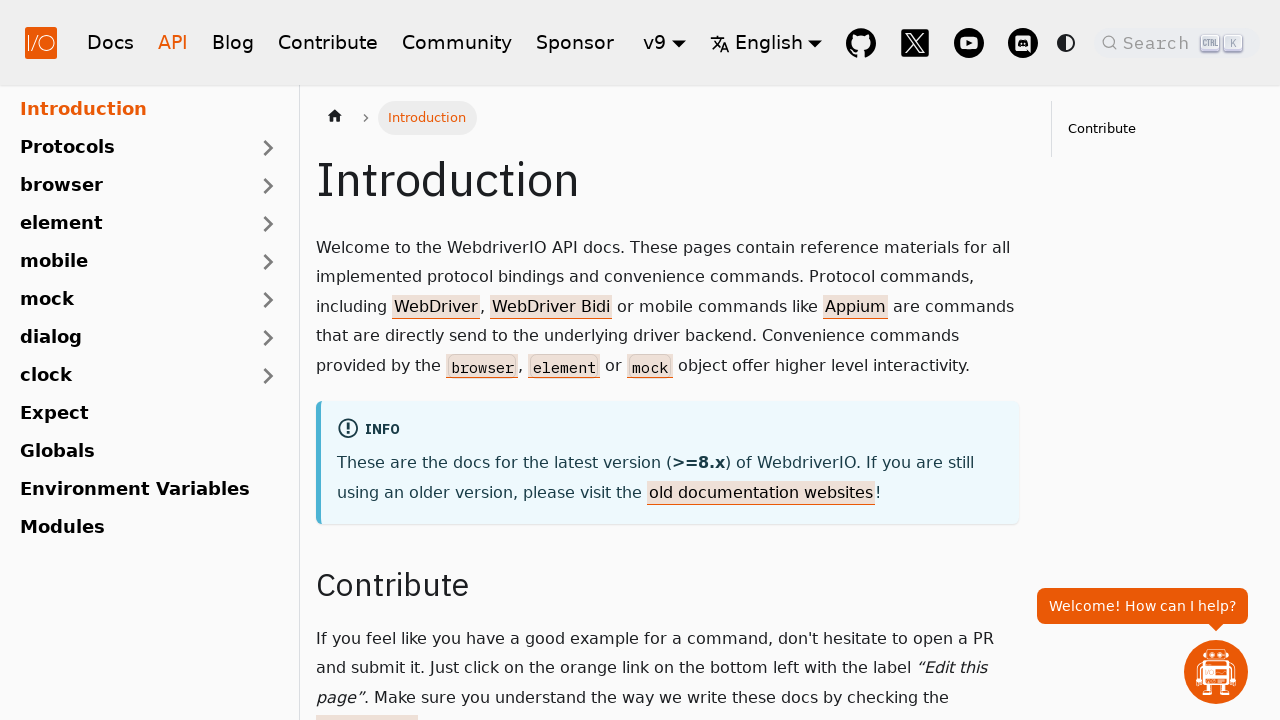

Clicked DocSearch to open search widget at (1177, 42) on .DocSearch
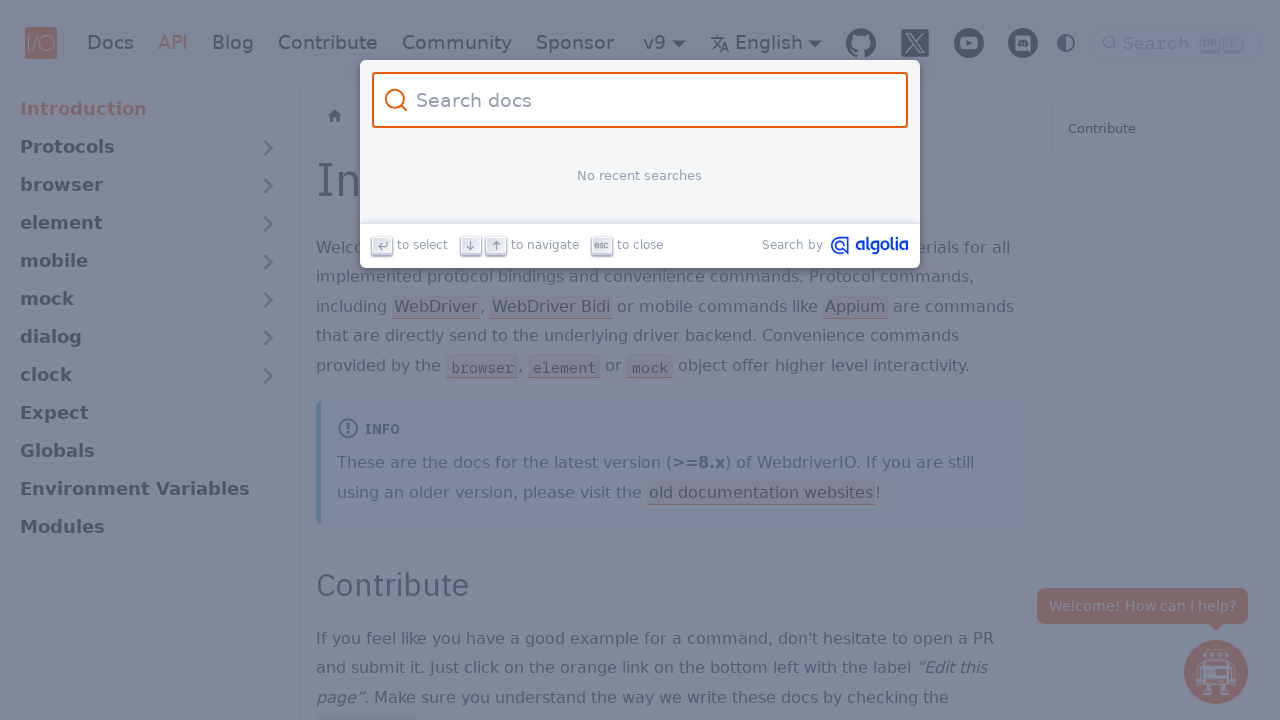

Pressed Escape key to close search widget on #docsearch-input
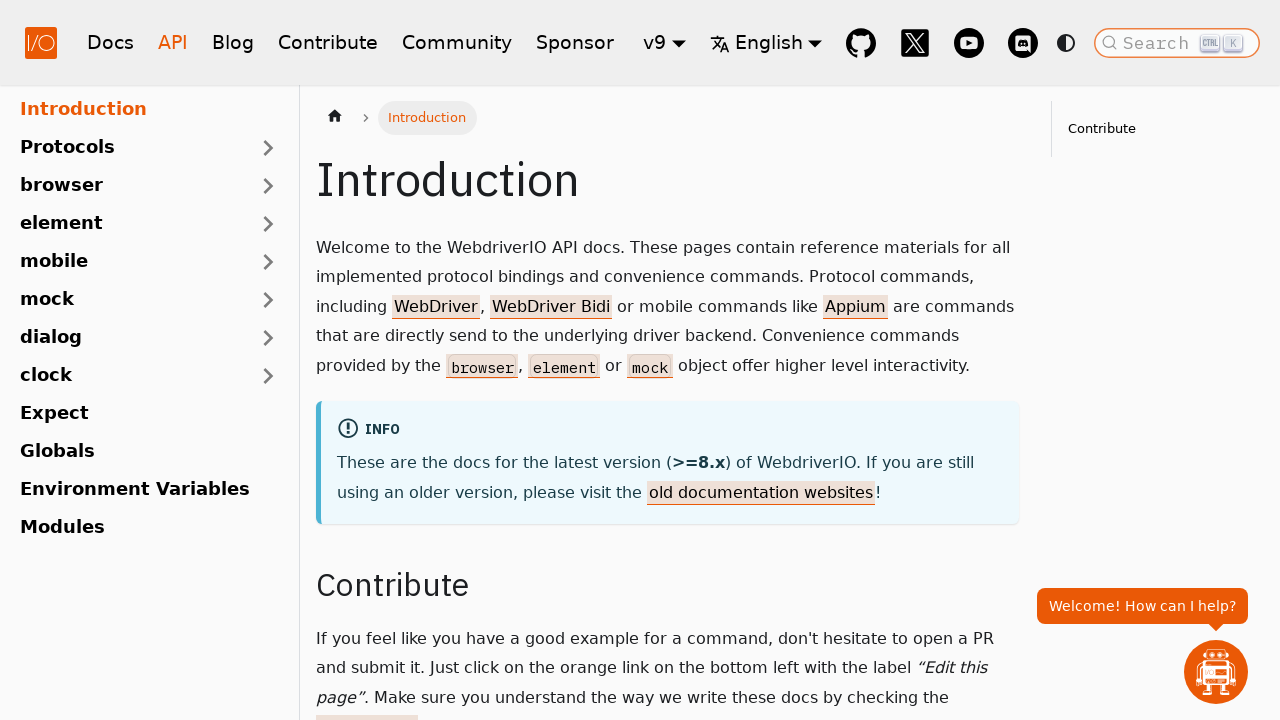

Clicked DocSearch to open search widget again at (1177, 42) on .DocSearch
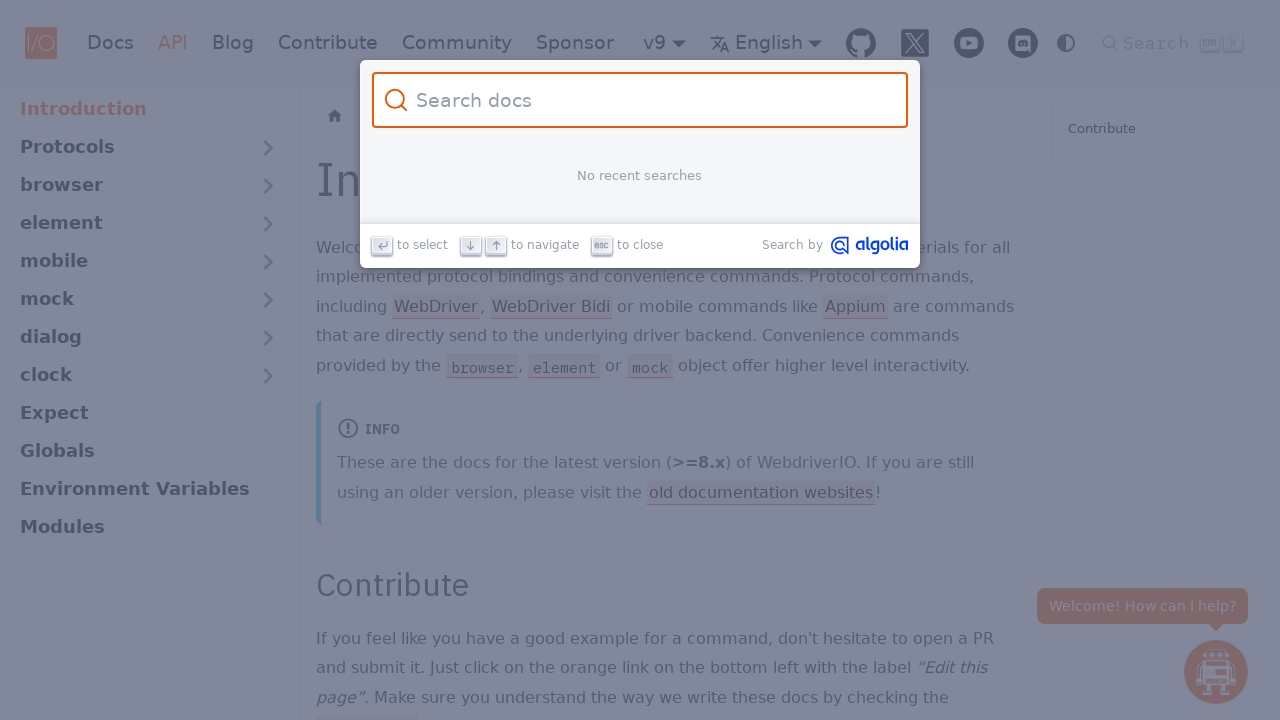

Typed 'click' in search input on #docsearch-input
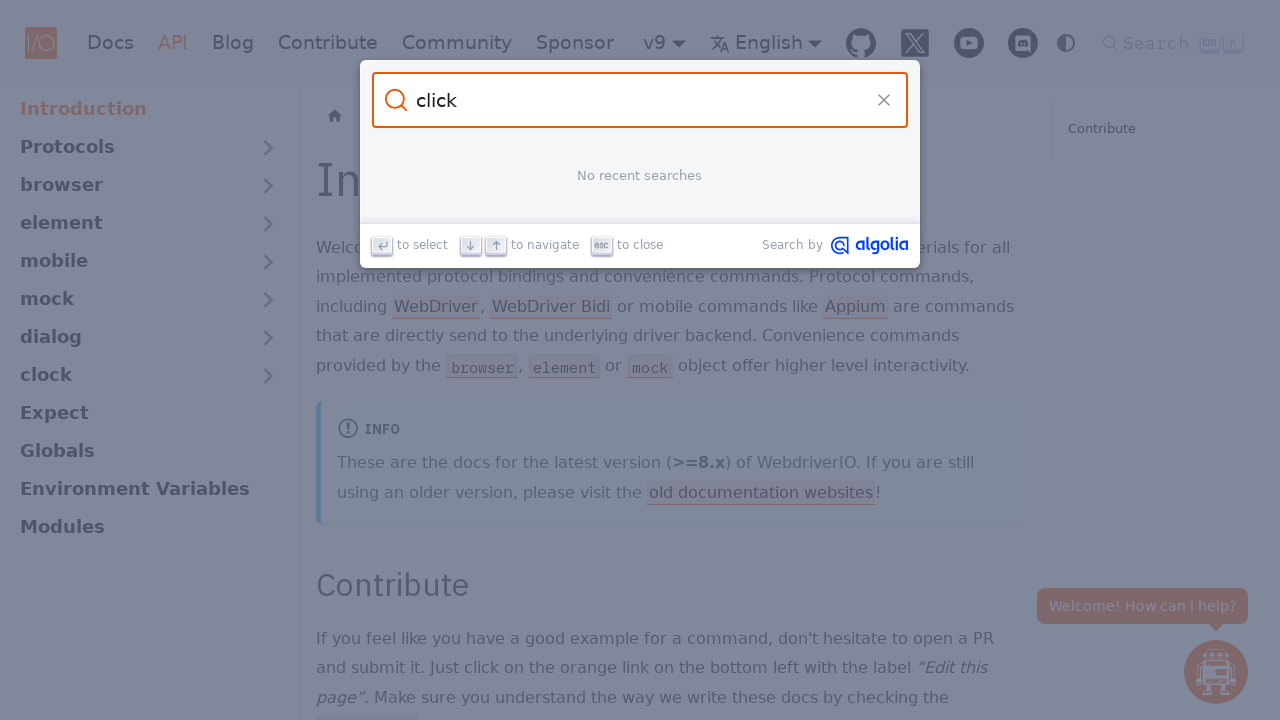

Cleared search input on #docsearch-input
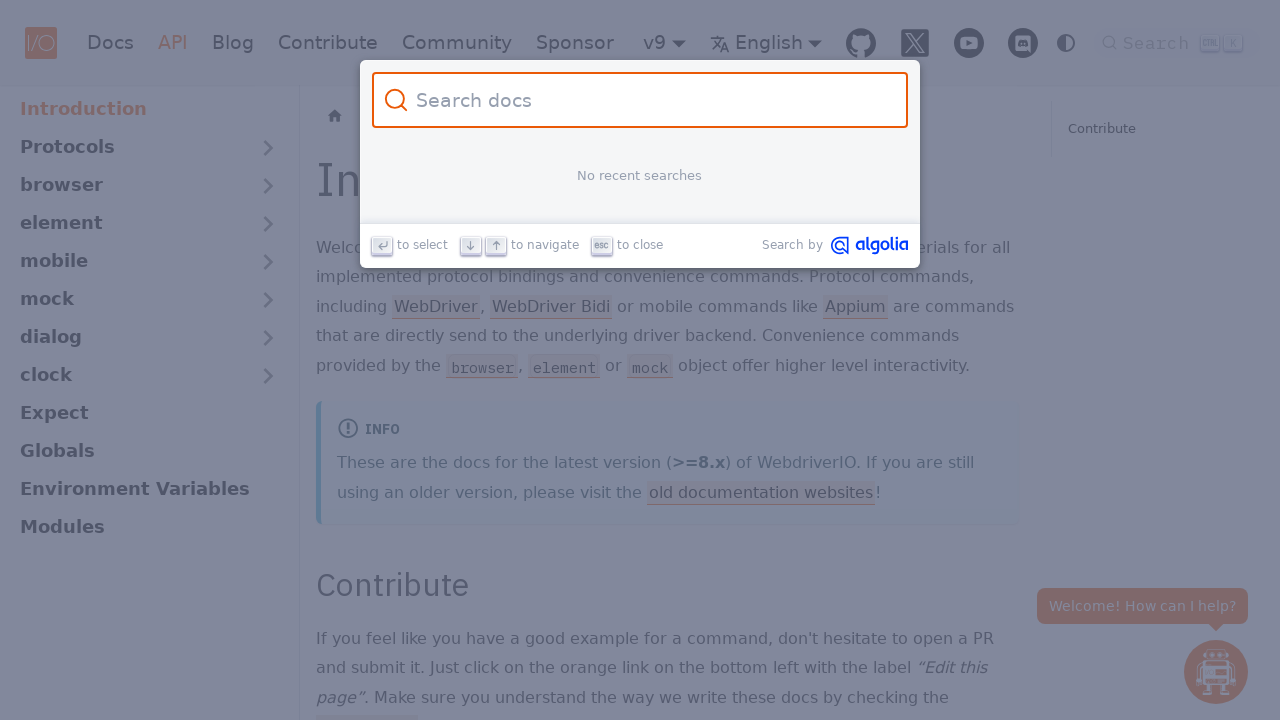

Waited for 'No recent searches' message to appear
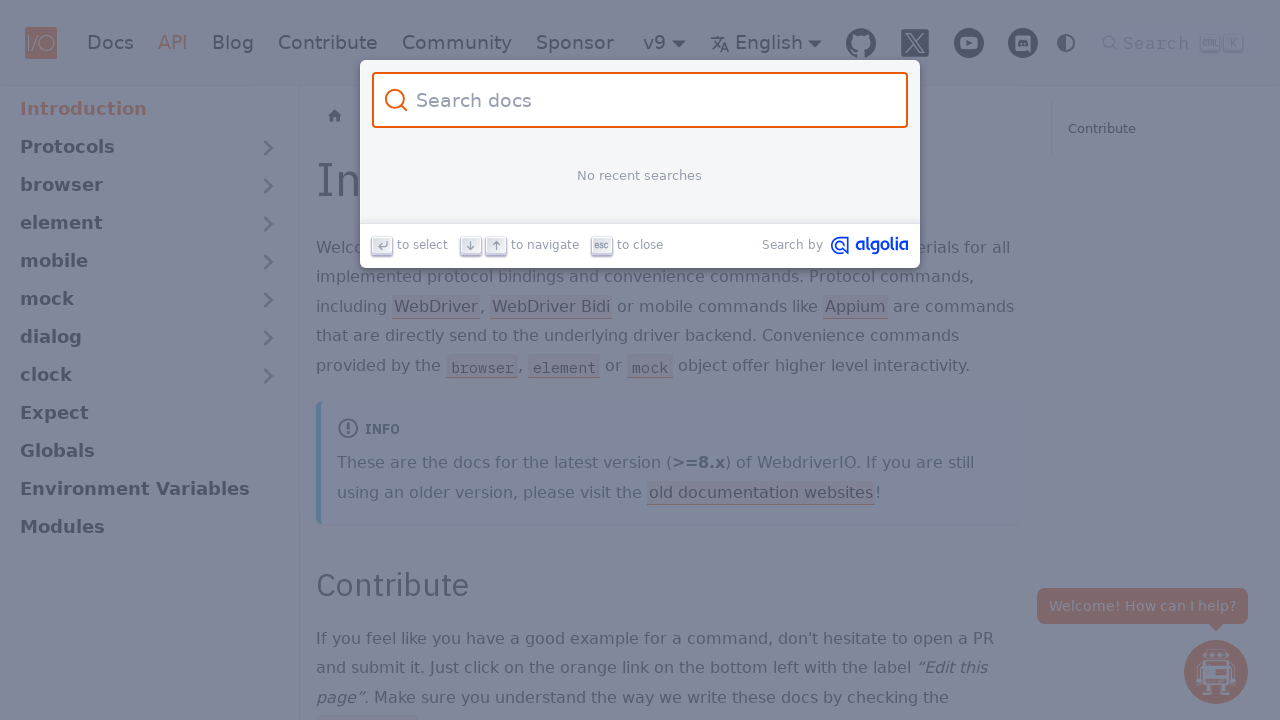

Pressed Escape key to close search widget on #docsearch-input
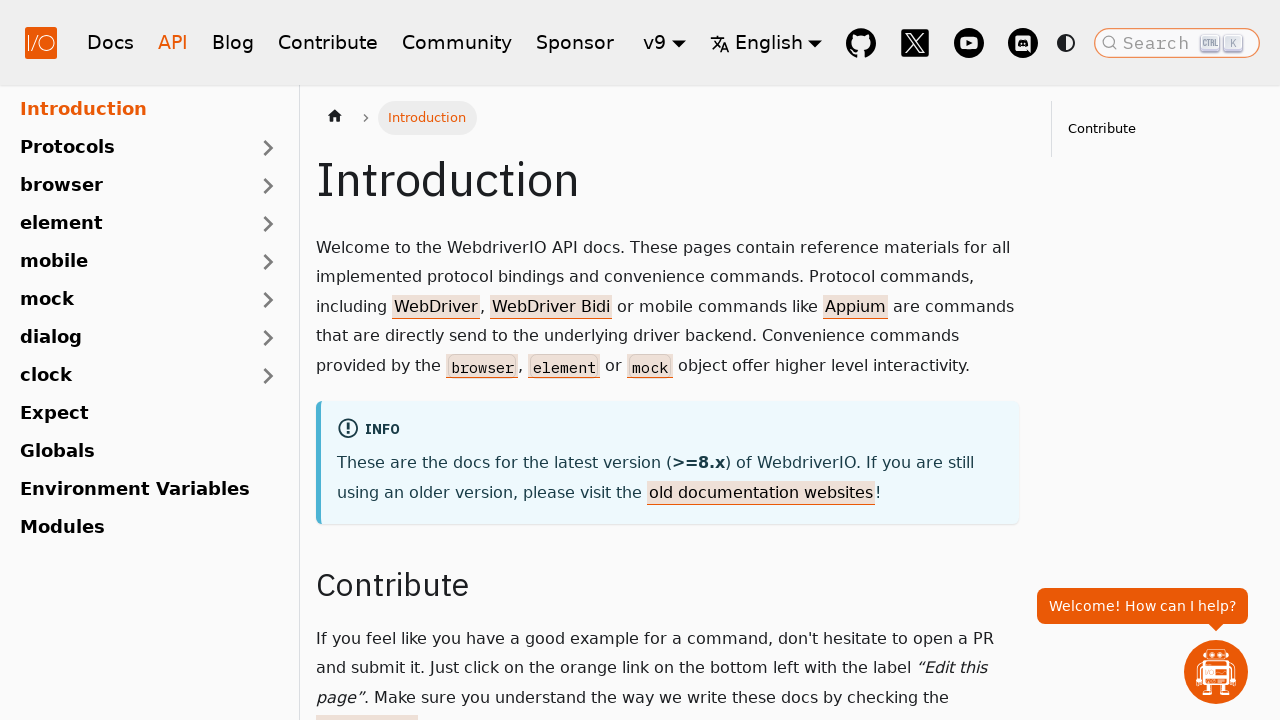

Clicked DocSearch to open search widget for arrow key navigation test at (1177, 42) on .DocSearch
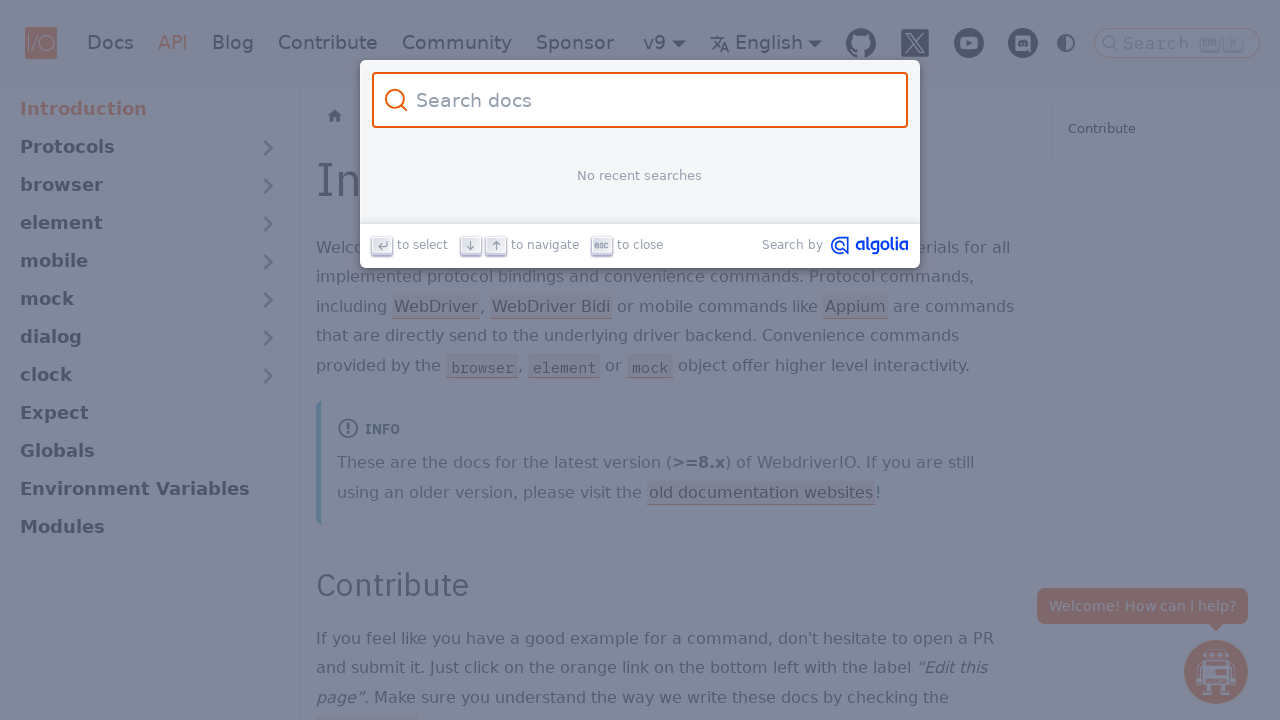

Typed 'click' in search input to generate results on #docsearch-input
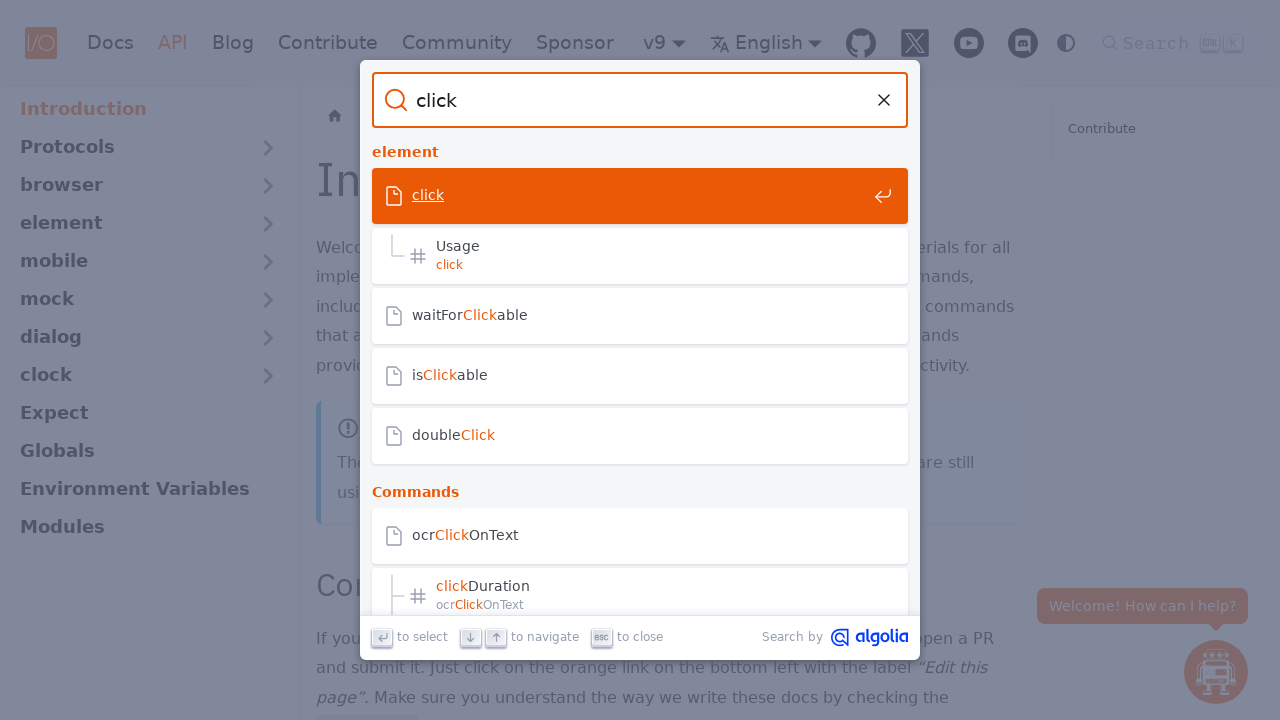

Pressed ArrowDown to navigate to first search result on #docsearch-input
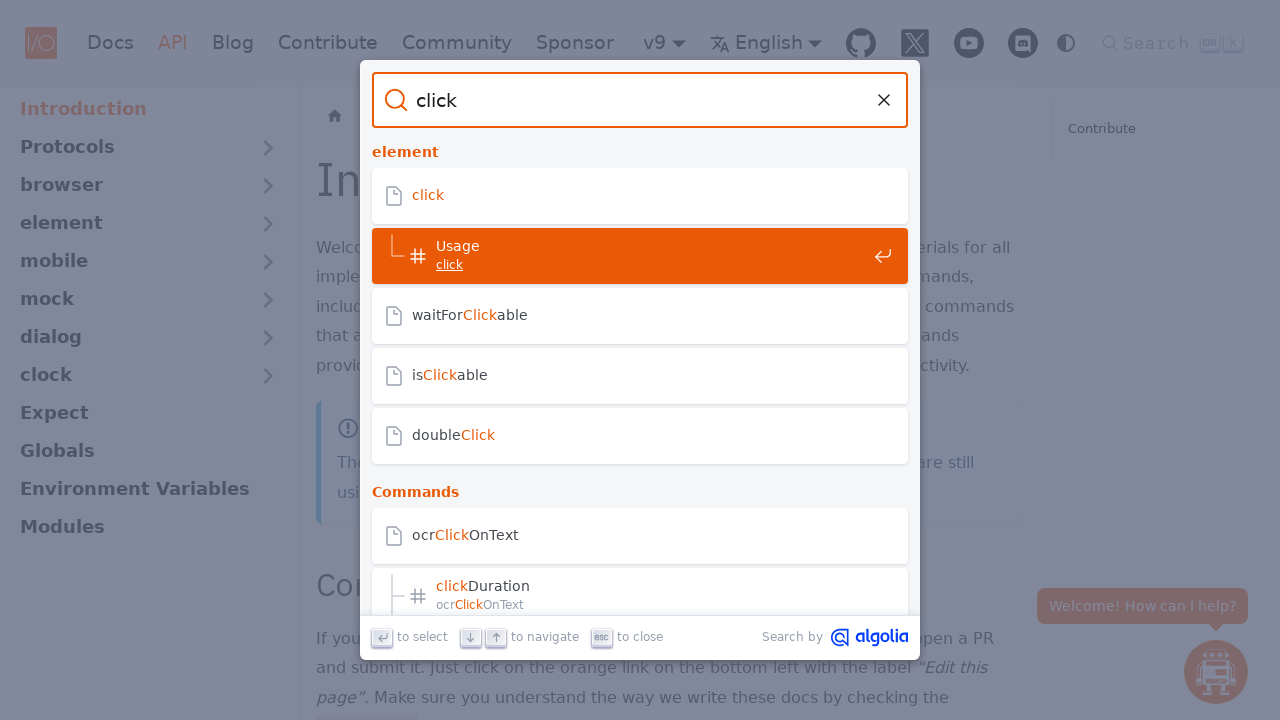

Pressed ArrowDown to navigate to second search result on #docsearch-input
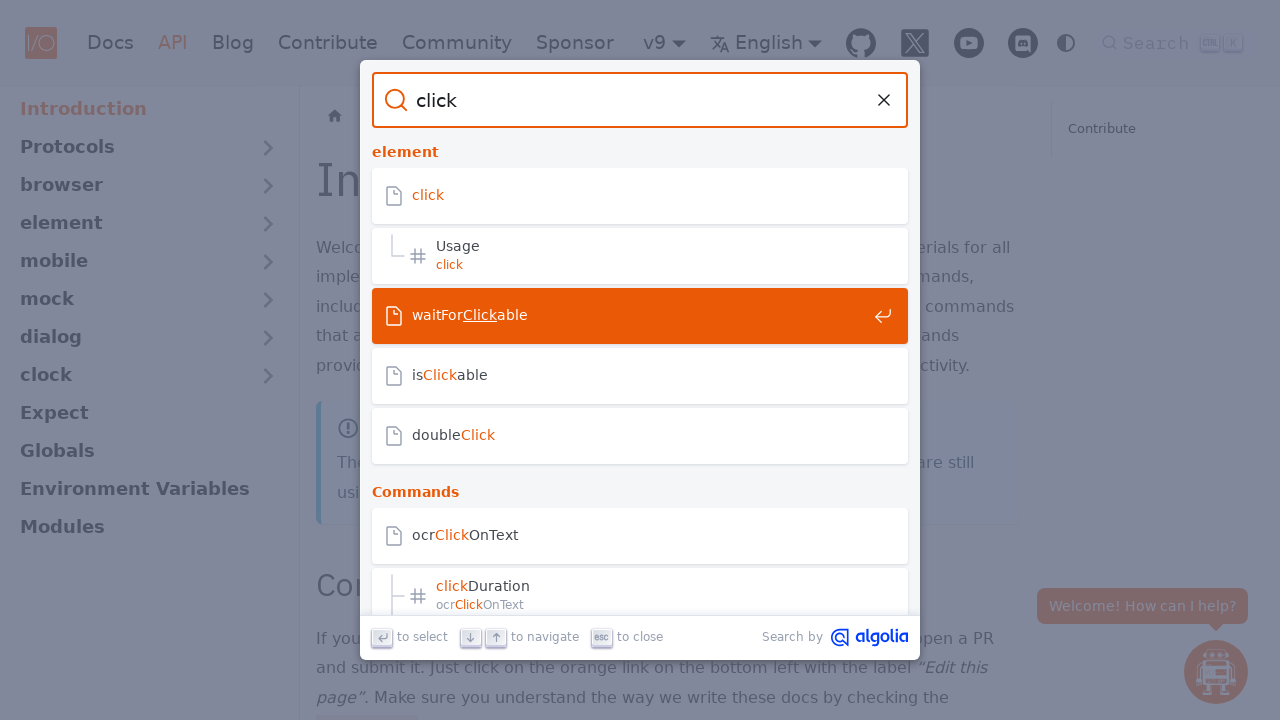

Pressed ArrowDown to navigate to third search result on #docsearch-input
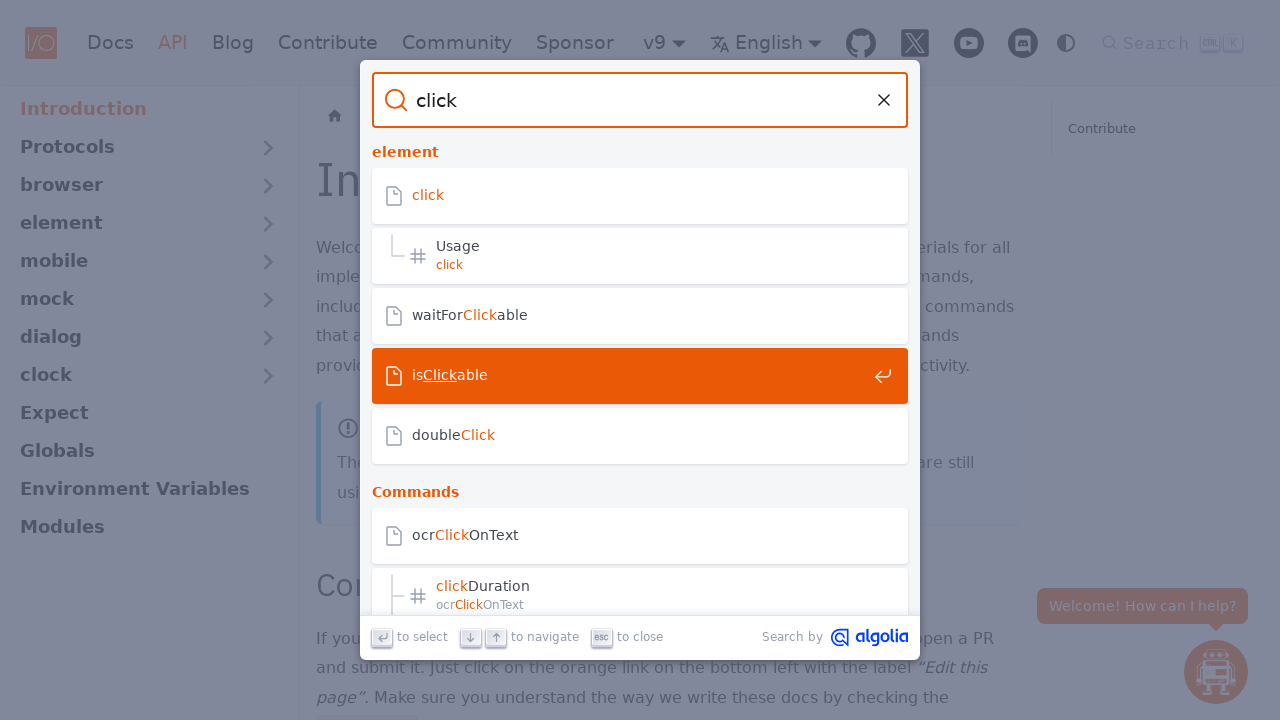

Pressed ArrowUp to navigate back to second search result on #docsearch-input
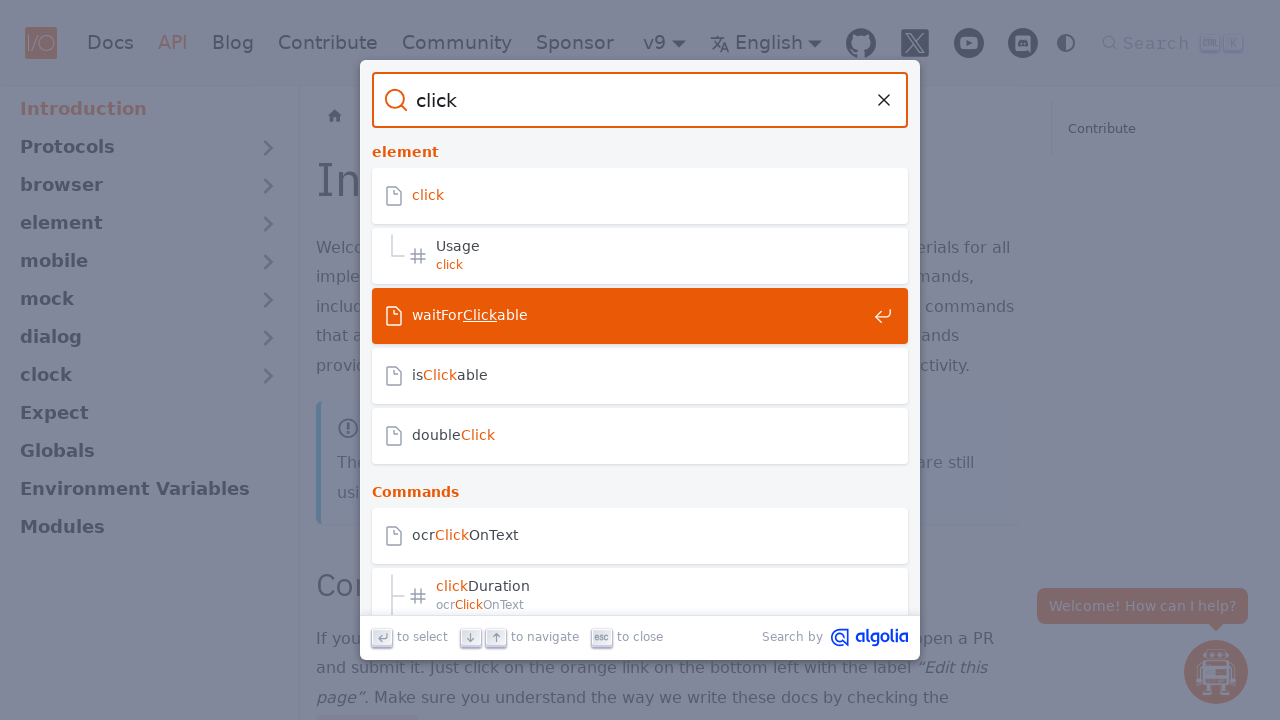

Pressed Escape key to close search widget on #docsearch-input
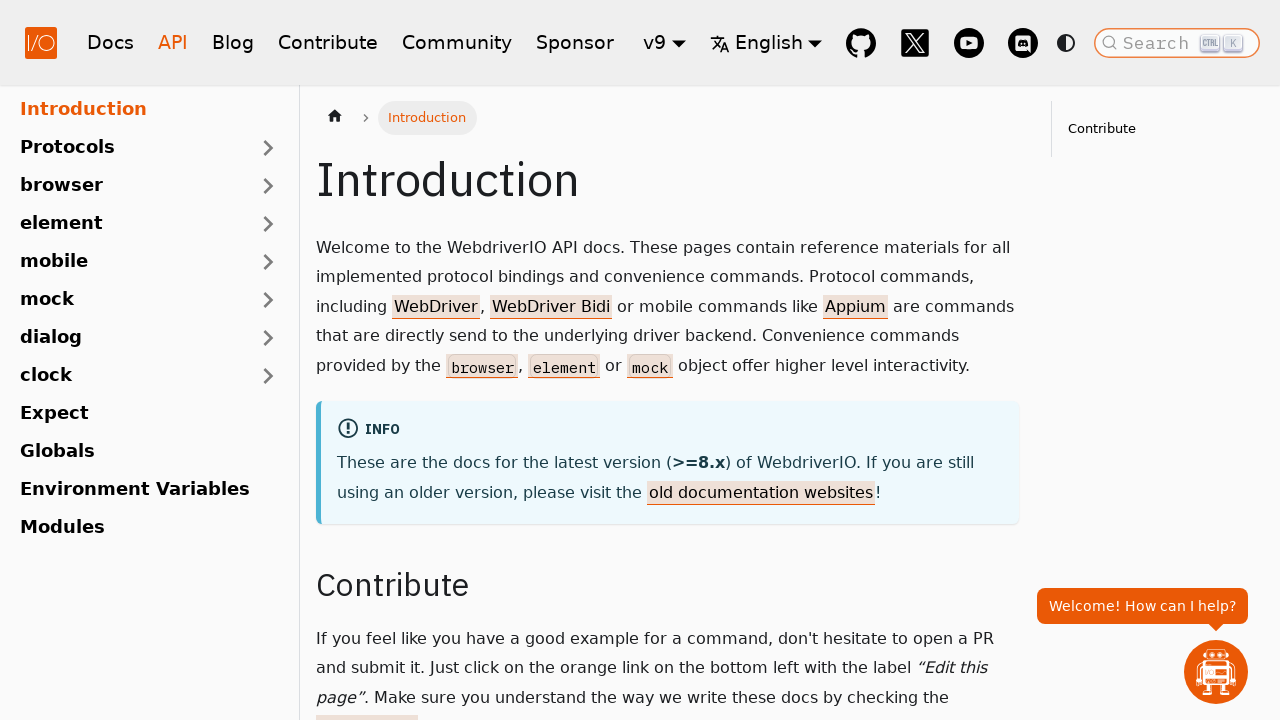

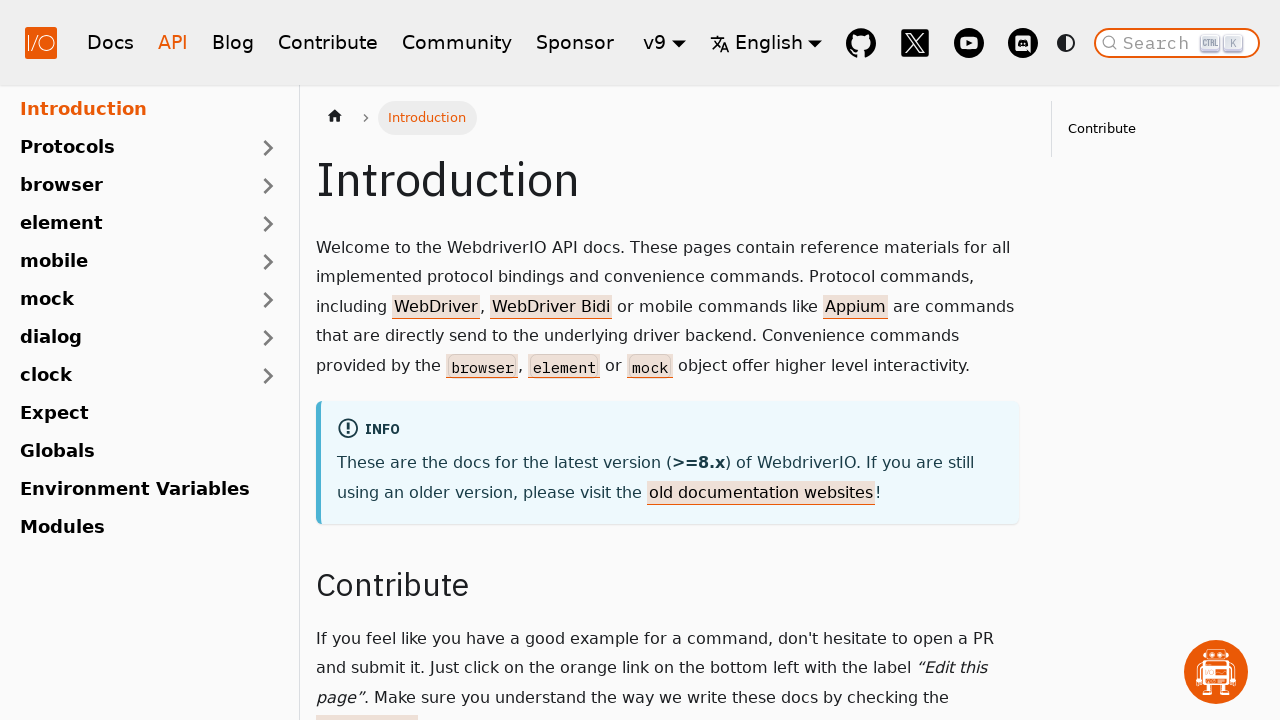